Navigates to a jQuery custom content scroller demo page and scrolls to a specific element in the page

Starting URL: http://manos.malihu.gr/jquery-custom-content-scroller/

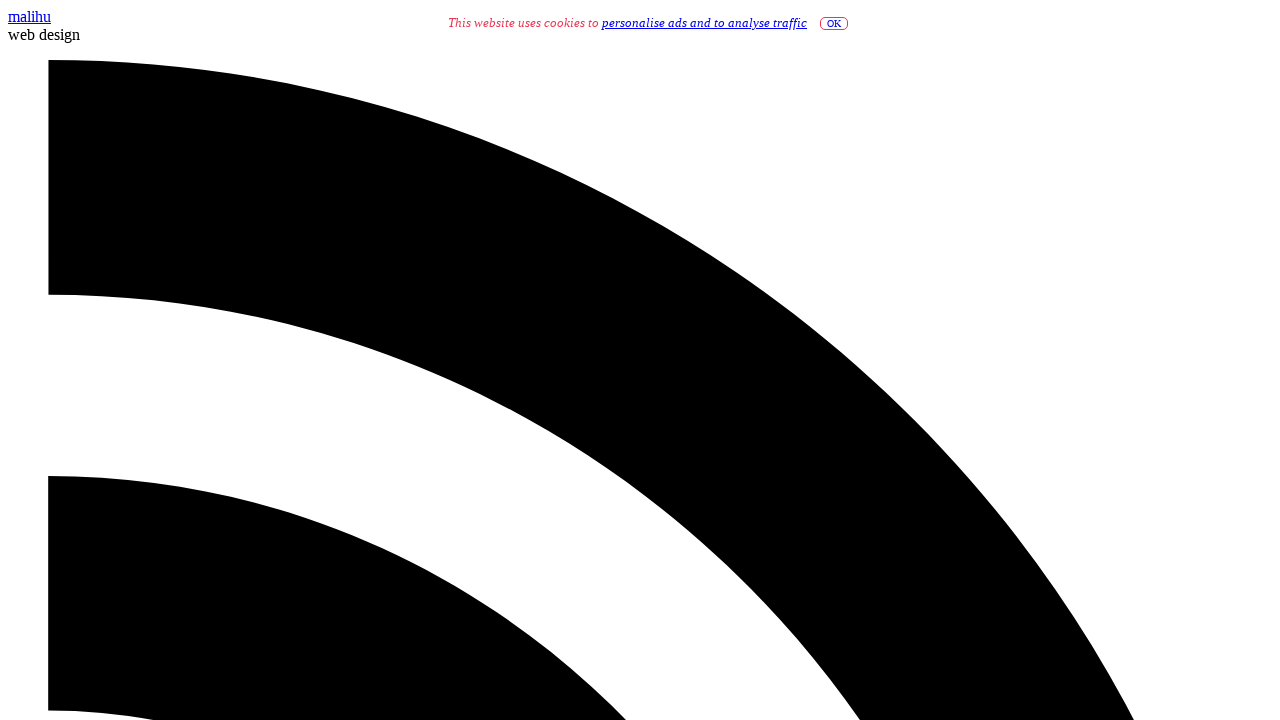

Navigated to jQuery custom content scroller demo page
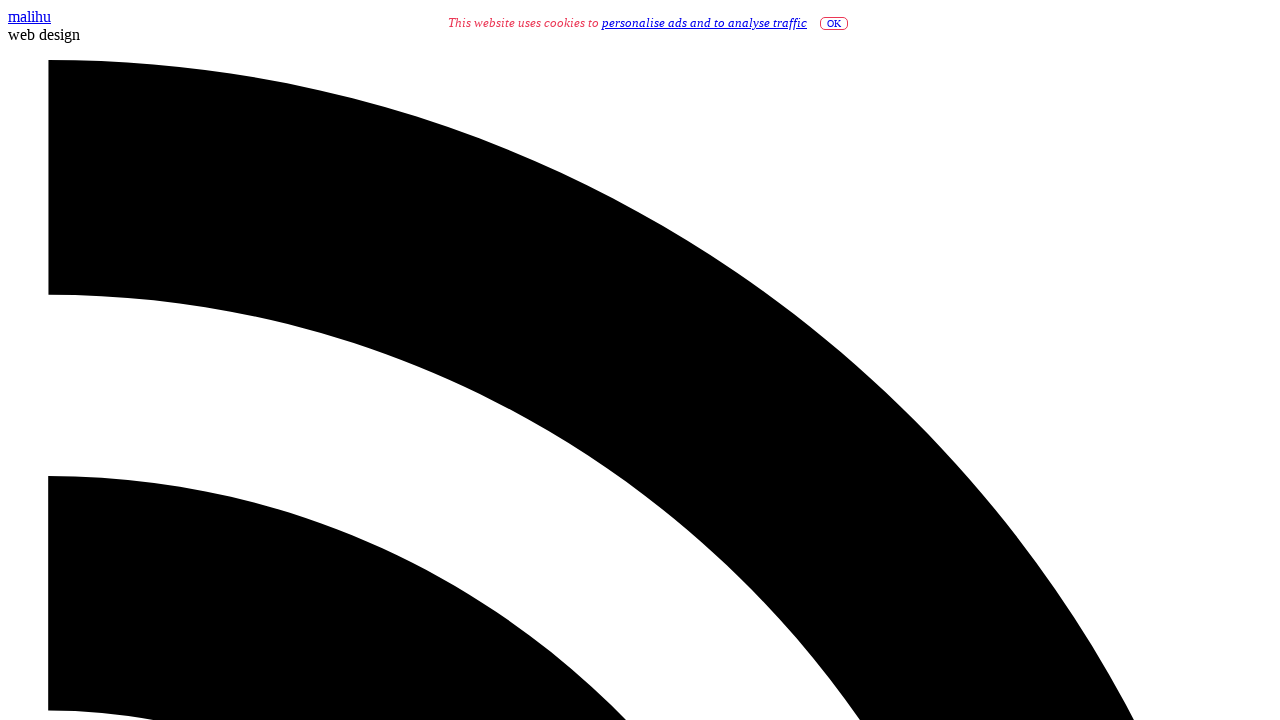

Located target element to scroll to
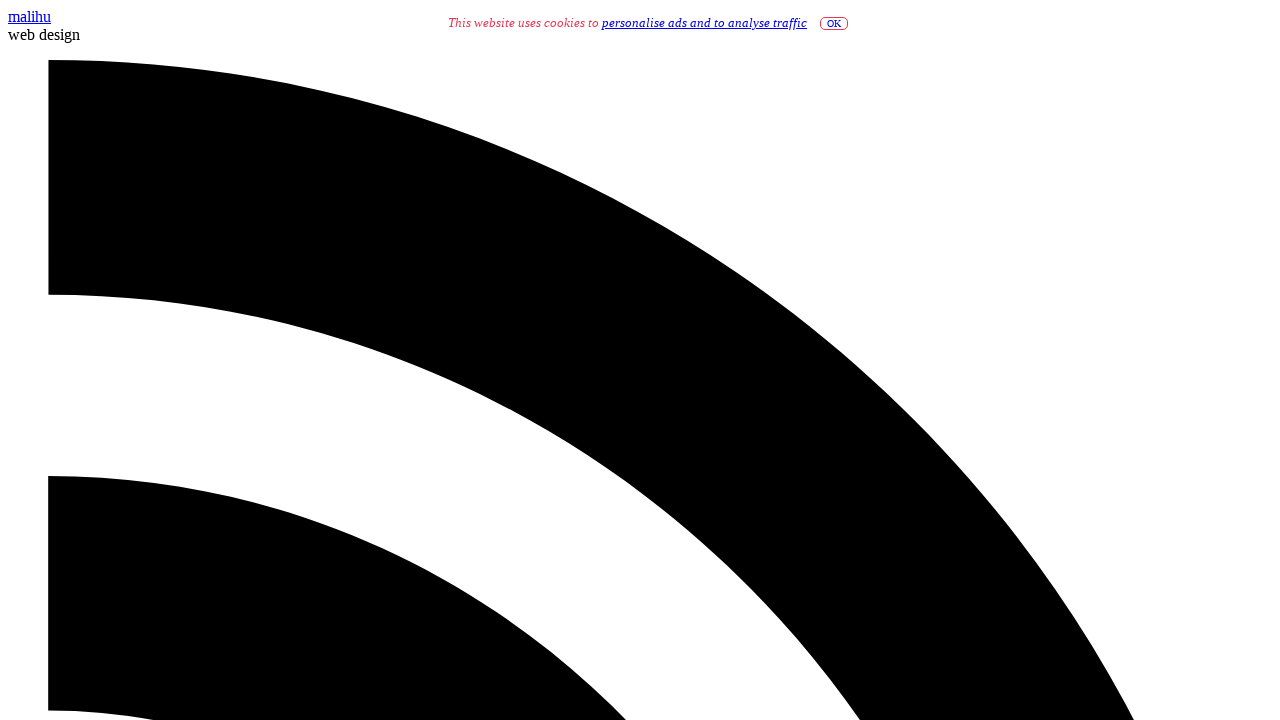

Scrolled target element into view
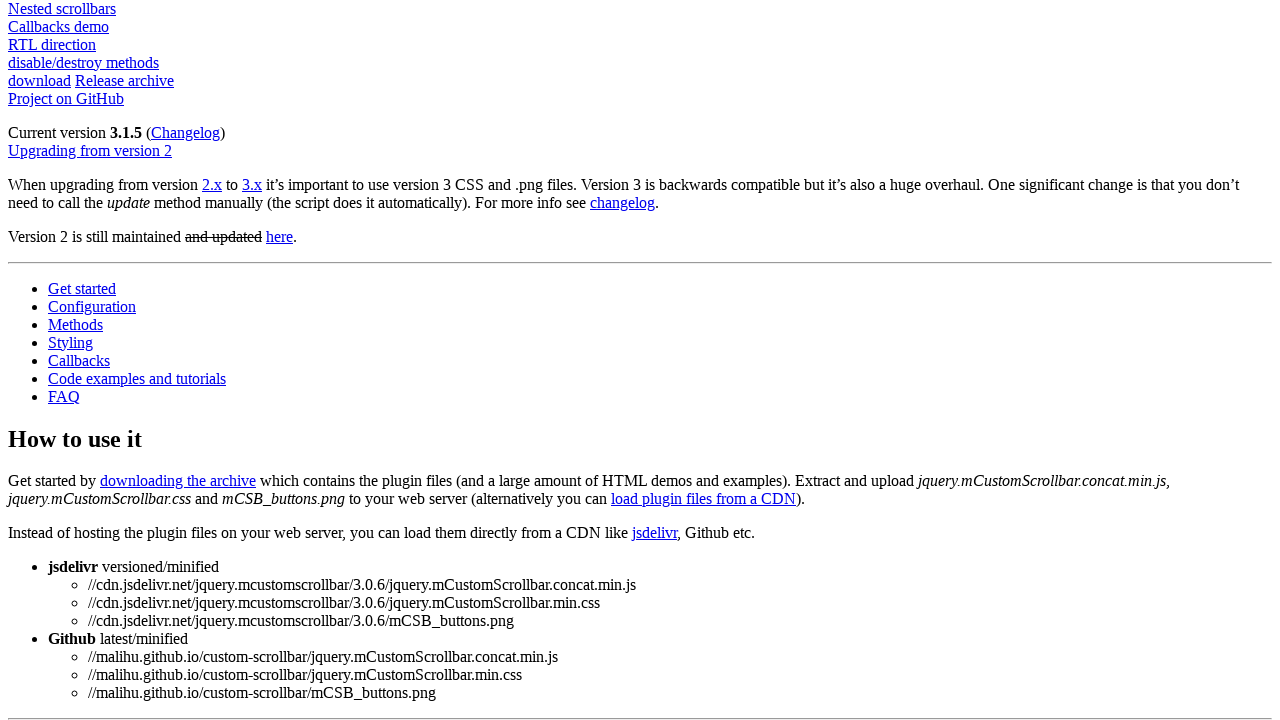

Verified target element is visible and ready
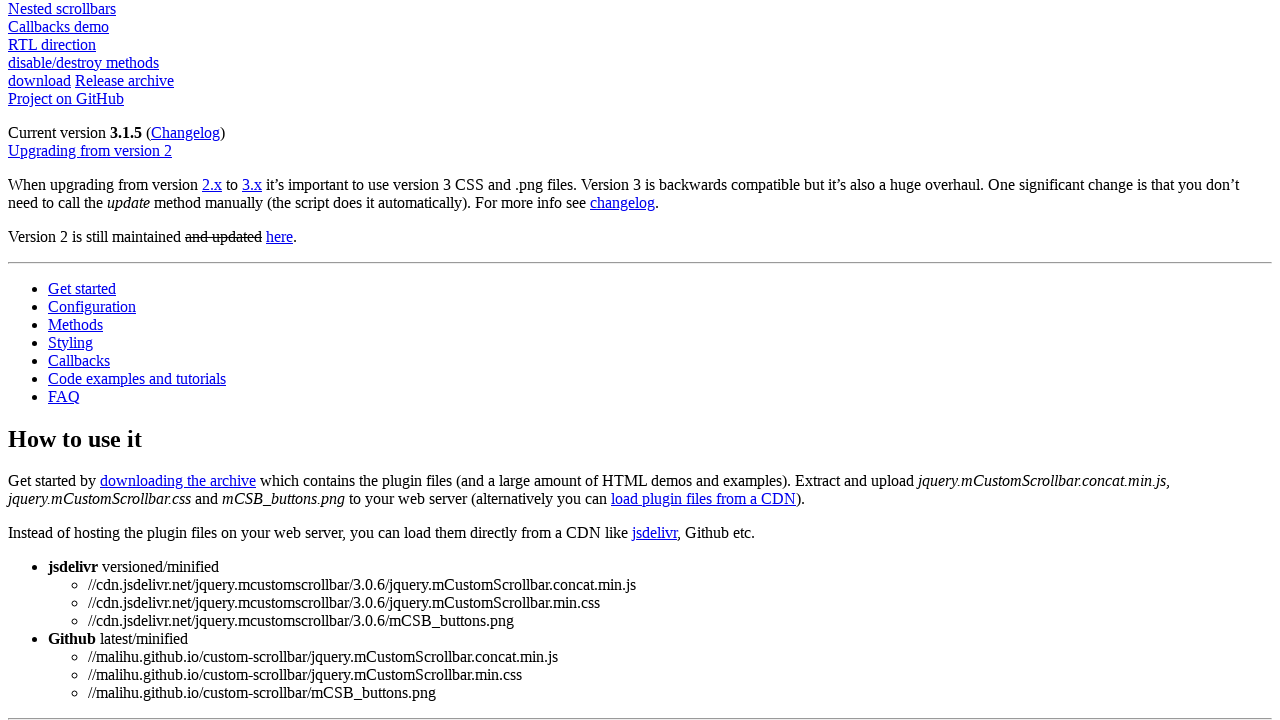

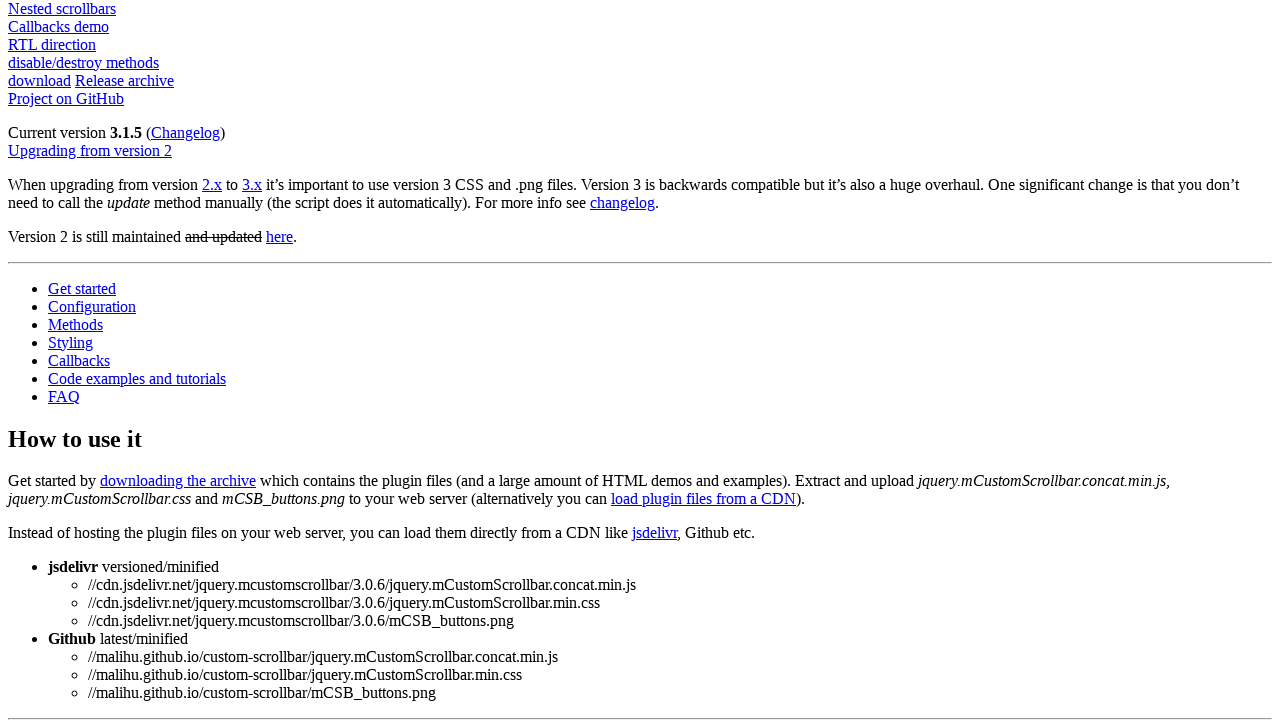